Tests jQuery UI menu default functionality by clicking menu items and navigating through nested submenus using mouse hover actions

Starting URL: https://jqueryui.com/menu/#default

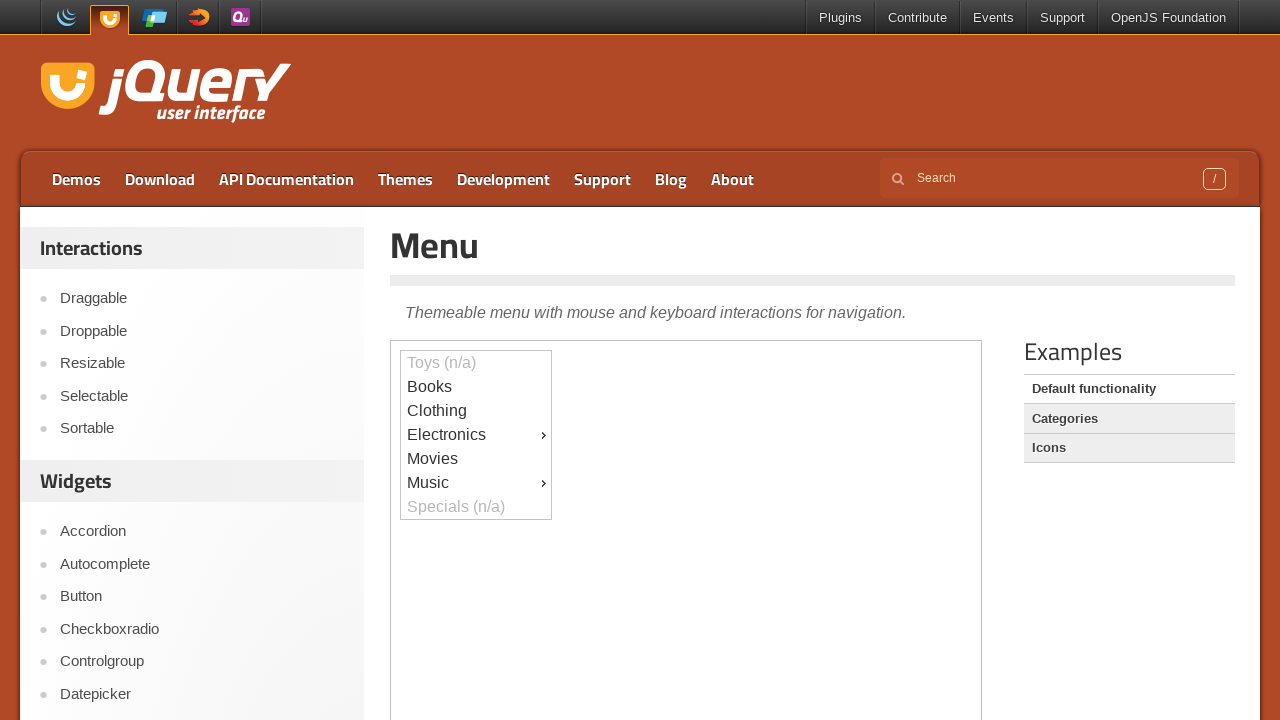

Located demo iframe
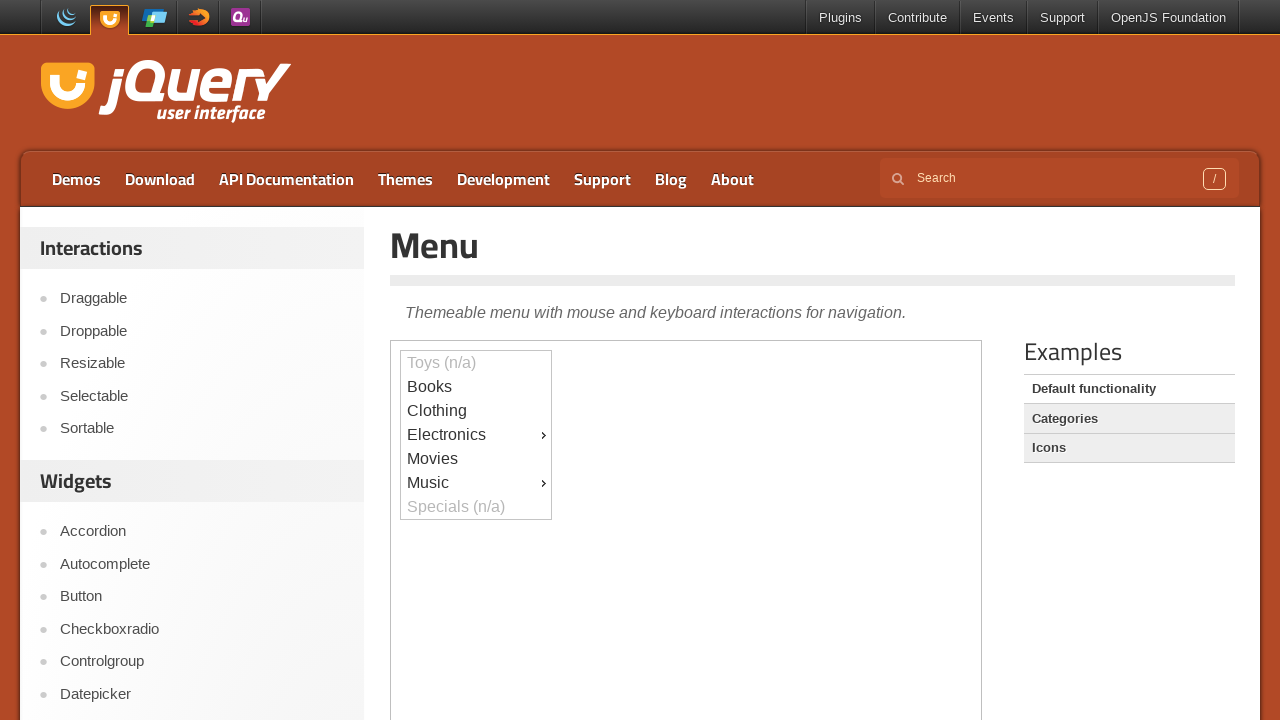

Located menu element
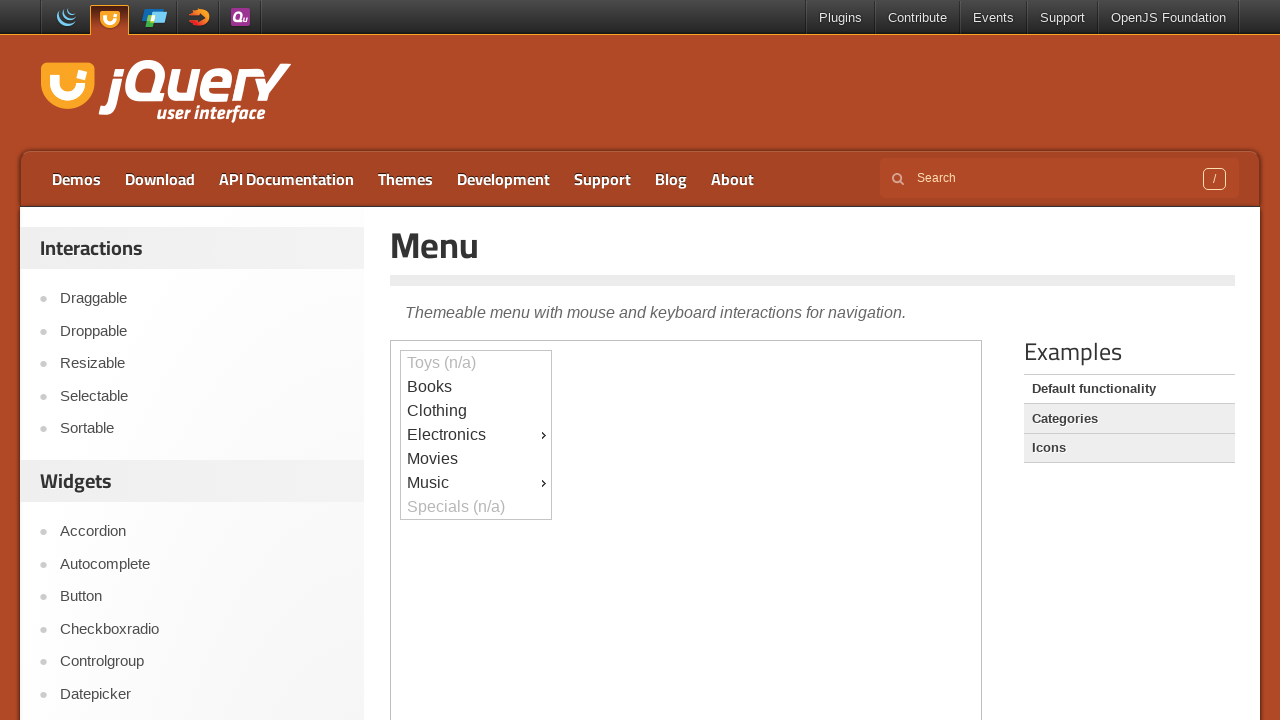

Verified menu is visible: True
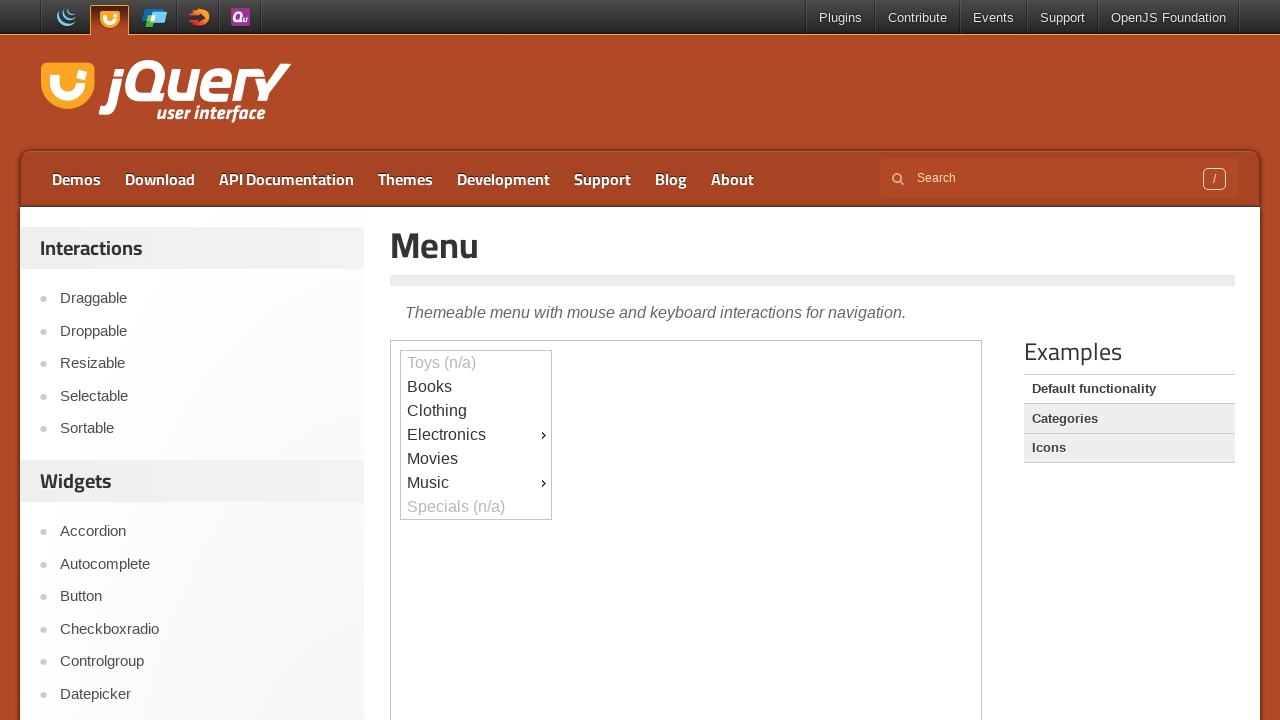

Clicked first menu item (ui-id-2) at (476, 387) on .demo-frame >> internal:control=enter-frame >> #ui-id-2
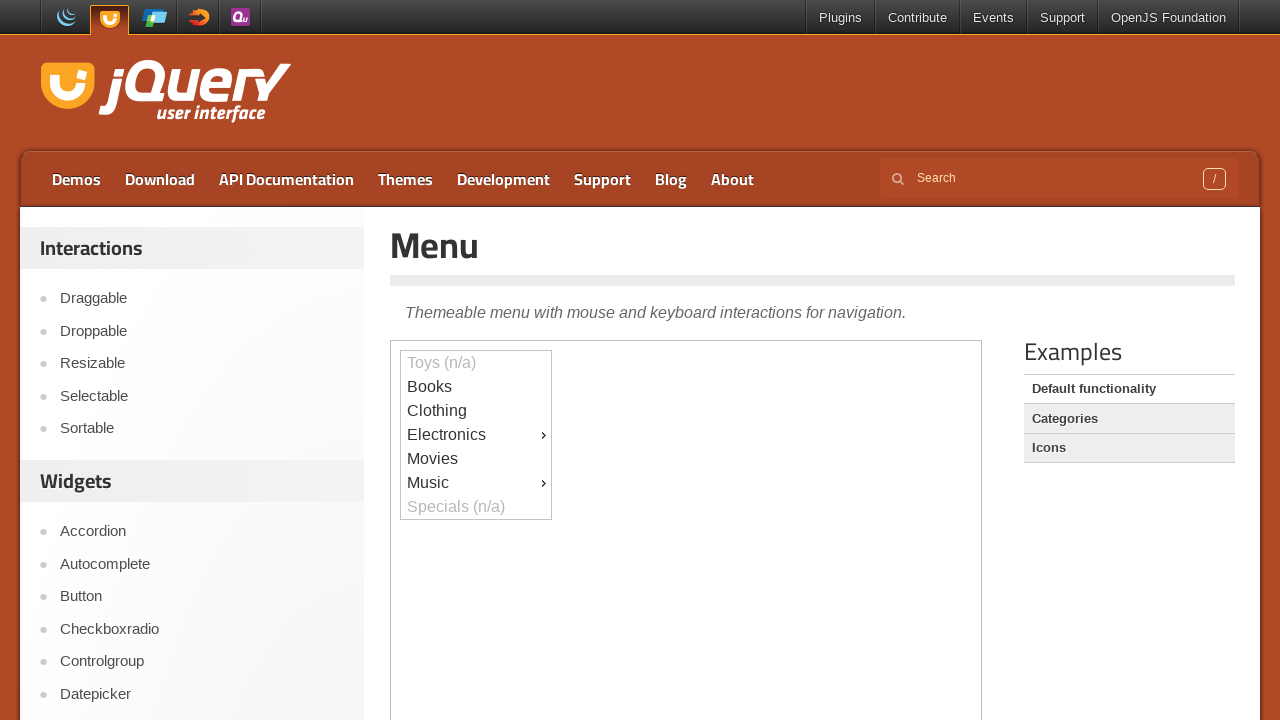

Located nested menu element (ui-id-4)
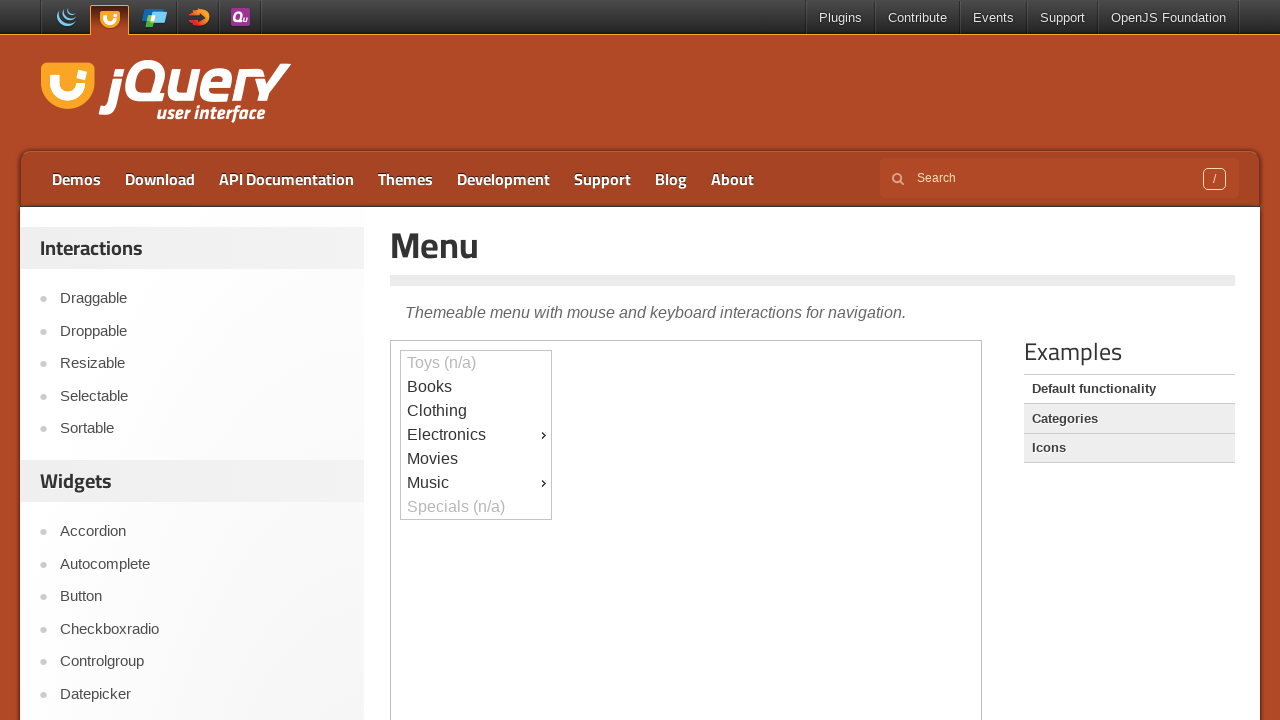

Hovered over nested menu element to reveal submenu at (476, 435) on .demo-frame >> internal:control=enter-frame >> #ui-id-4
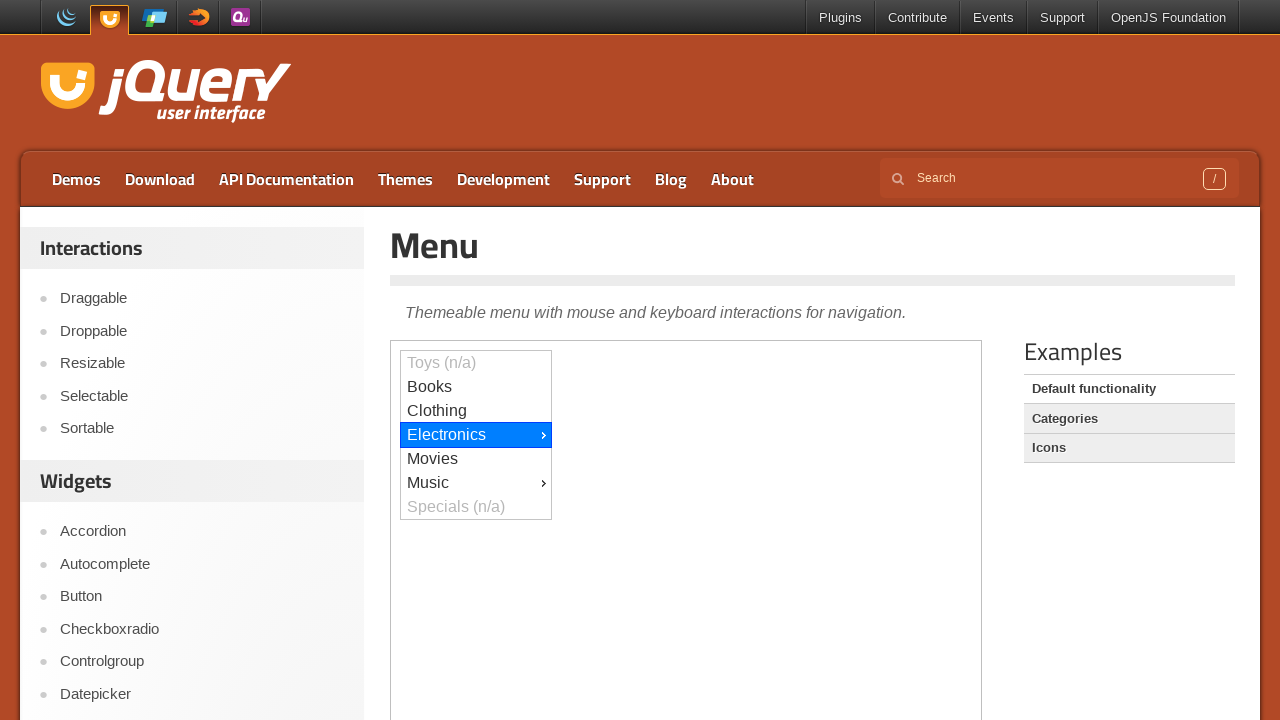

Located sub menu element (ui-id-6)
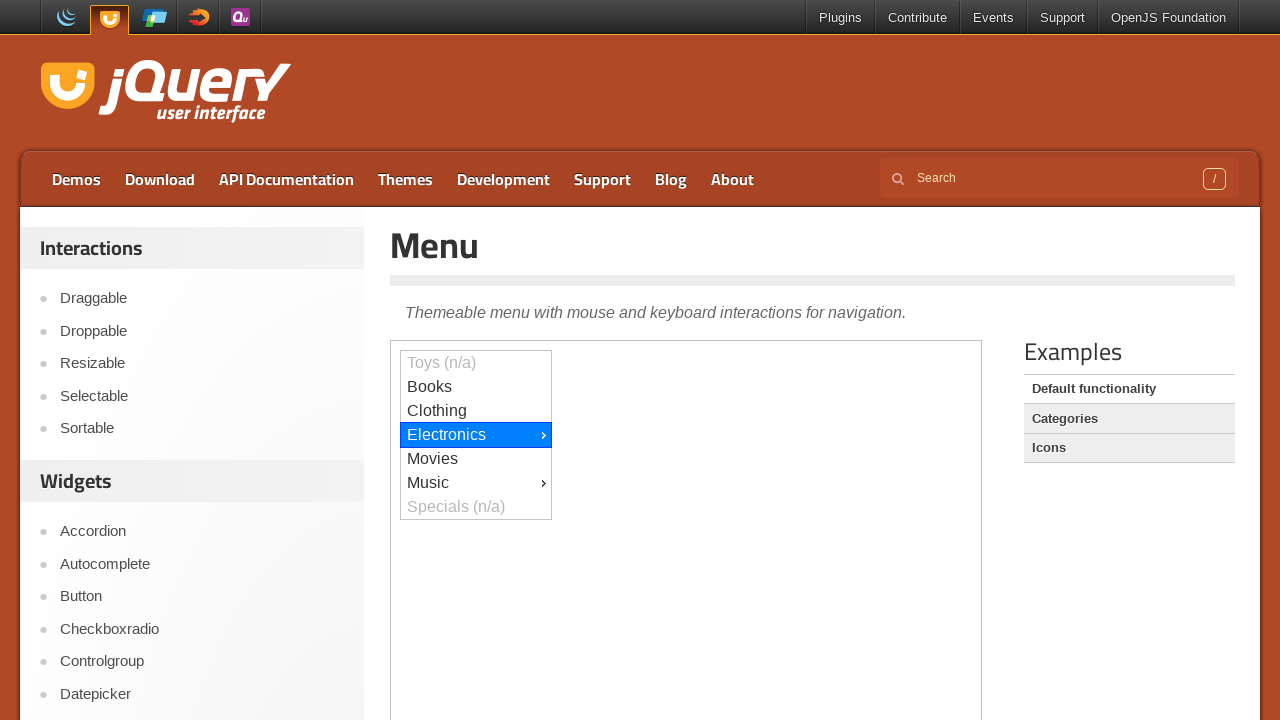

Hovered over sub menu element at (627, 477) on .demo-frame >> internal:control=enter-frame >> #ui-id-6
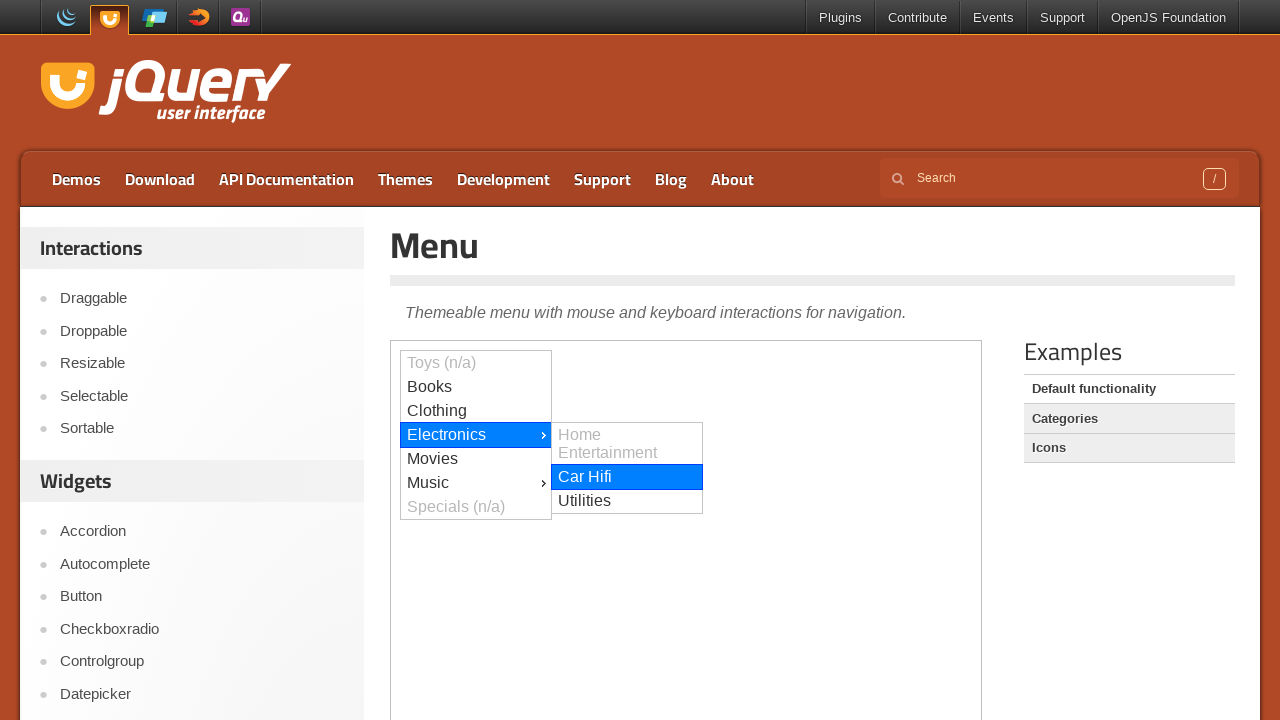

Clicked on sub menu element at (627, 477) on .demo-frame >> internal:control=enter-frame >> #ui-id-6
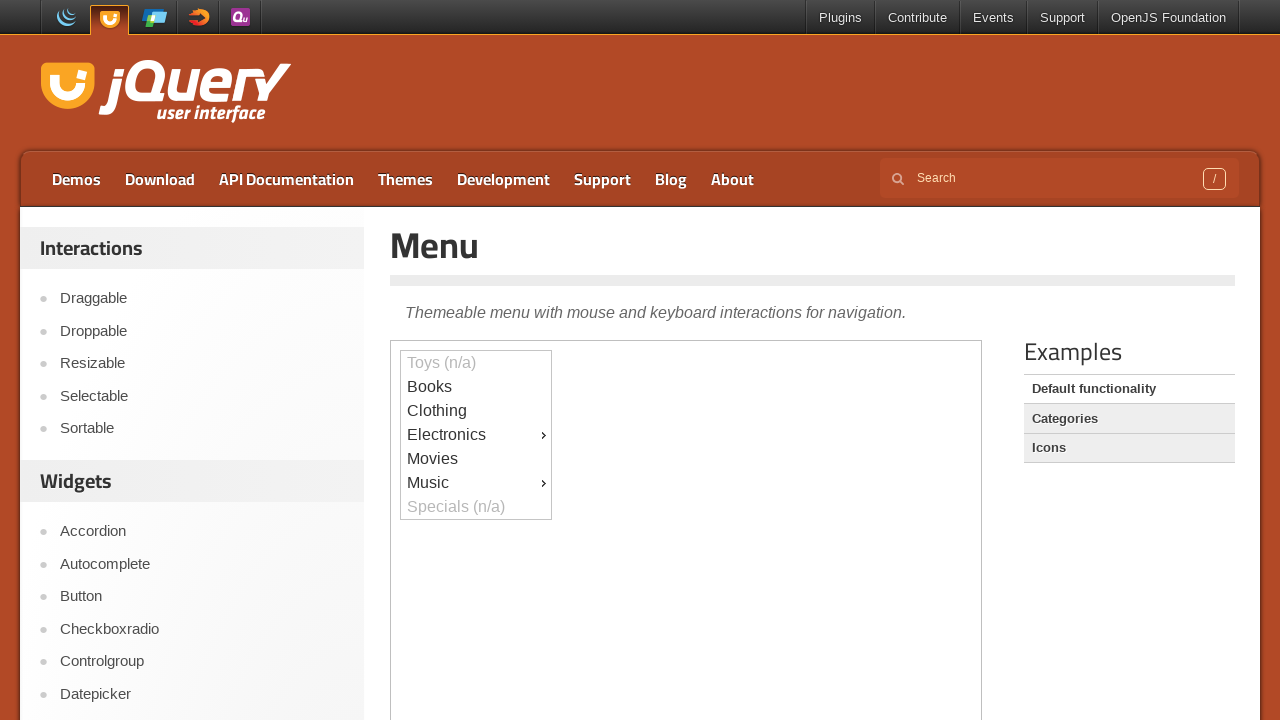

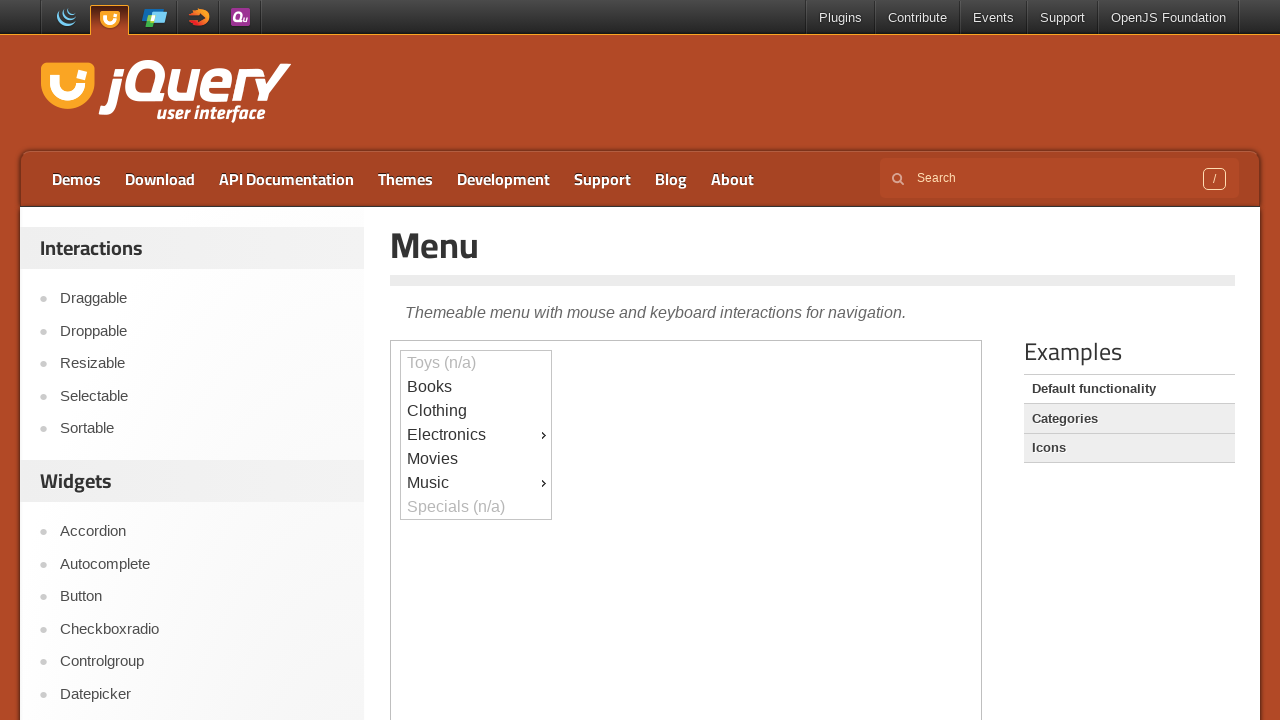